Tests the Selenium practice page by verifying the page title and filling in the First Name field in the student registration form

Starting URL: https://www.tutorialspoint.com/selenium/practice/selenium_automation_practice.php

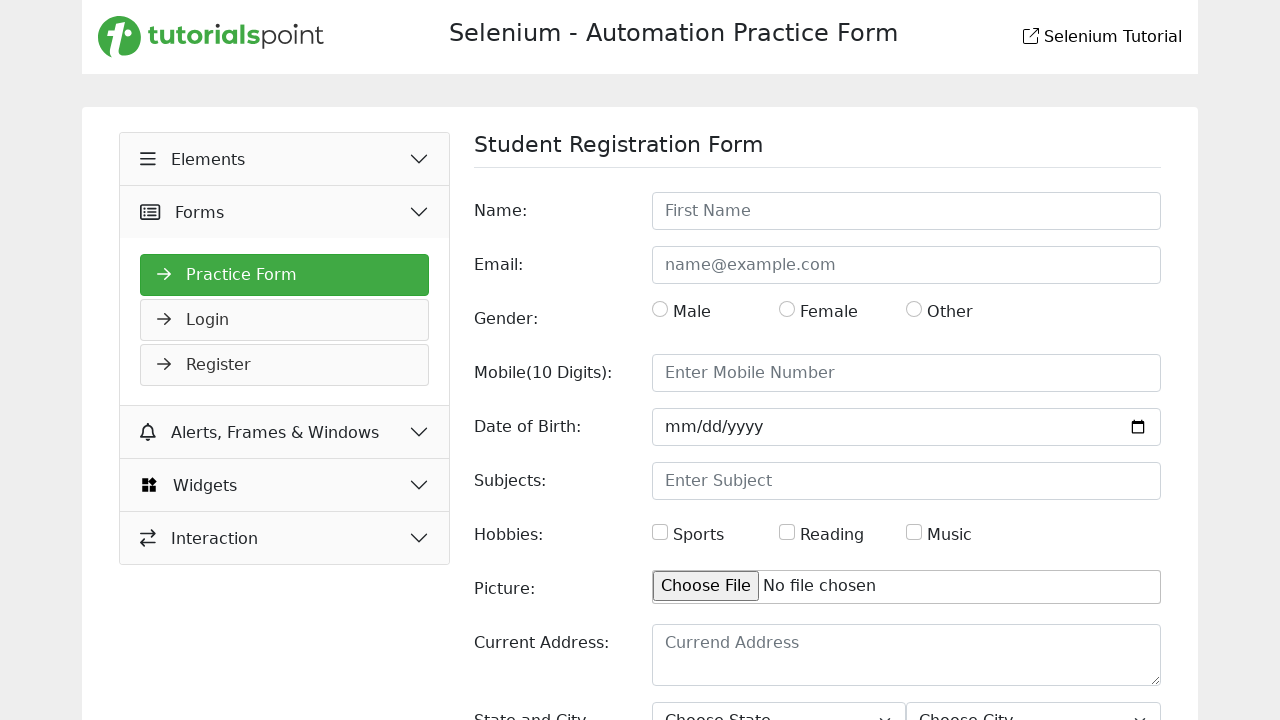

Verified page title is 'Selenium Practice - Student Registration Form'
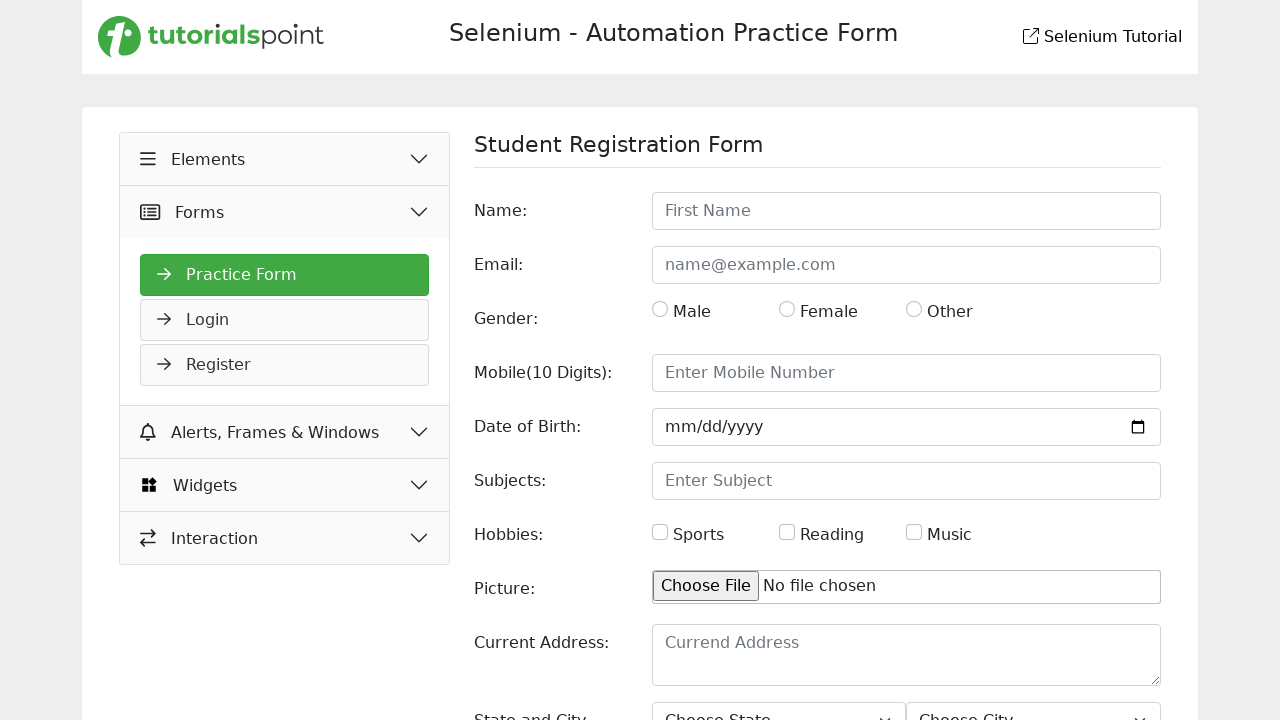

Filled First Name field with 'Dabarjun Mazumdar' on input[placeholder='First Name']
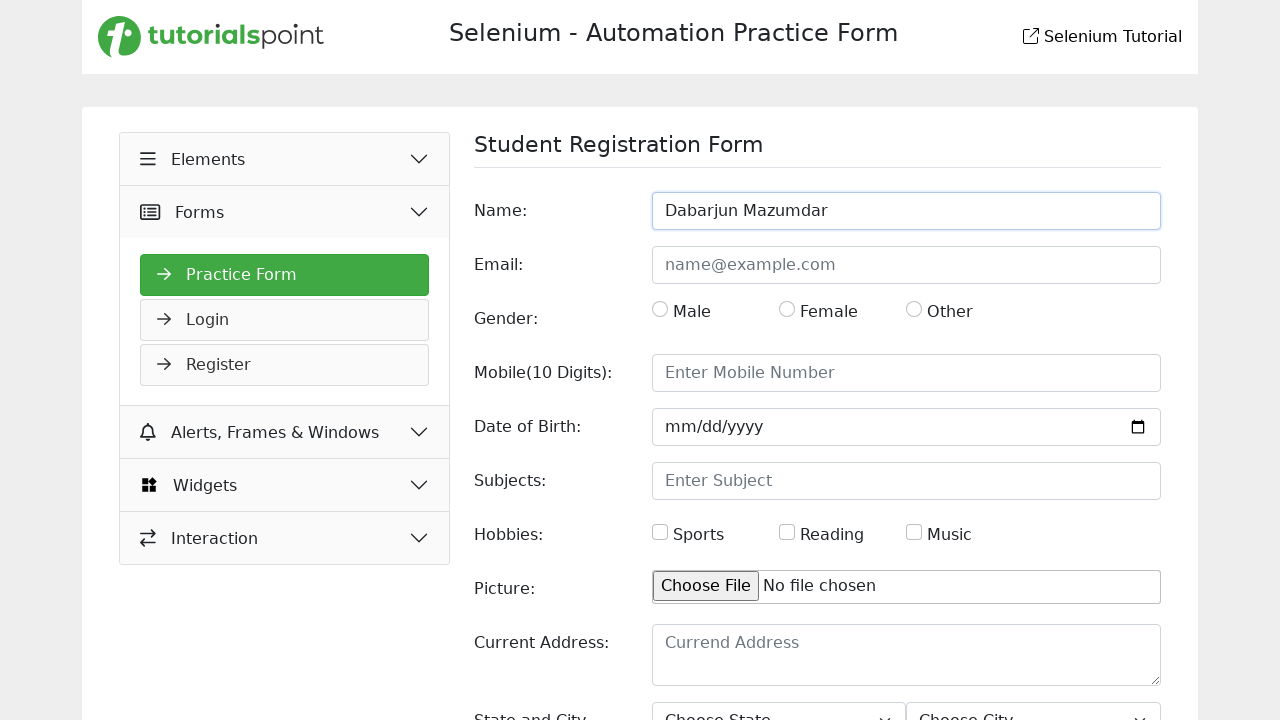

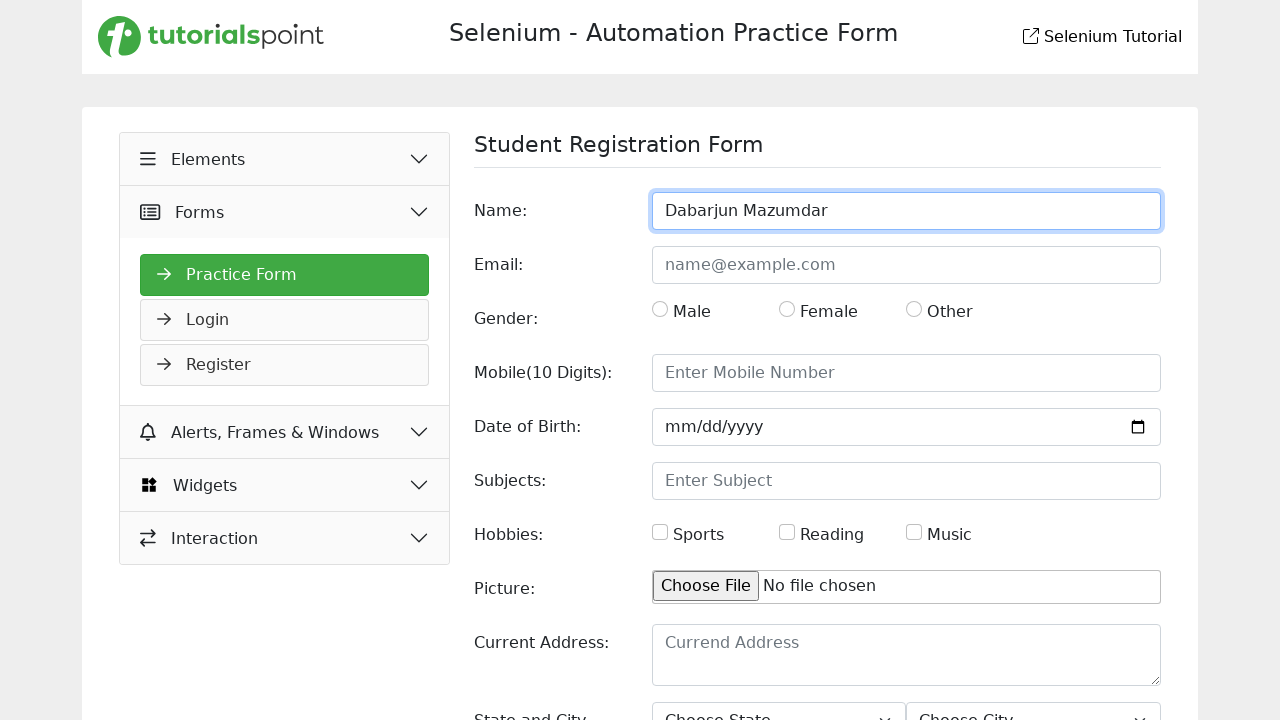